Tests the main landing page navigation by clicking logo, scrolling to different sections, and navigating to Make Your Order, FAQ, and Contact Us pages through various buttons

Starting URL: https://tikitop.io/

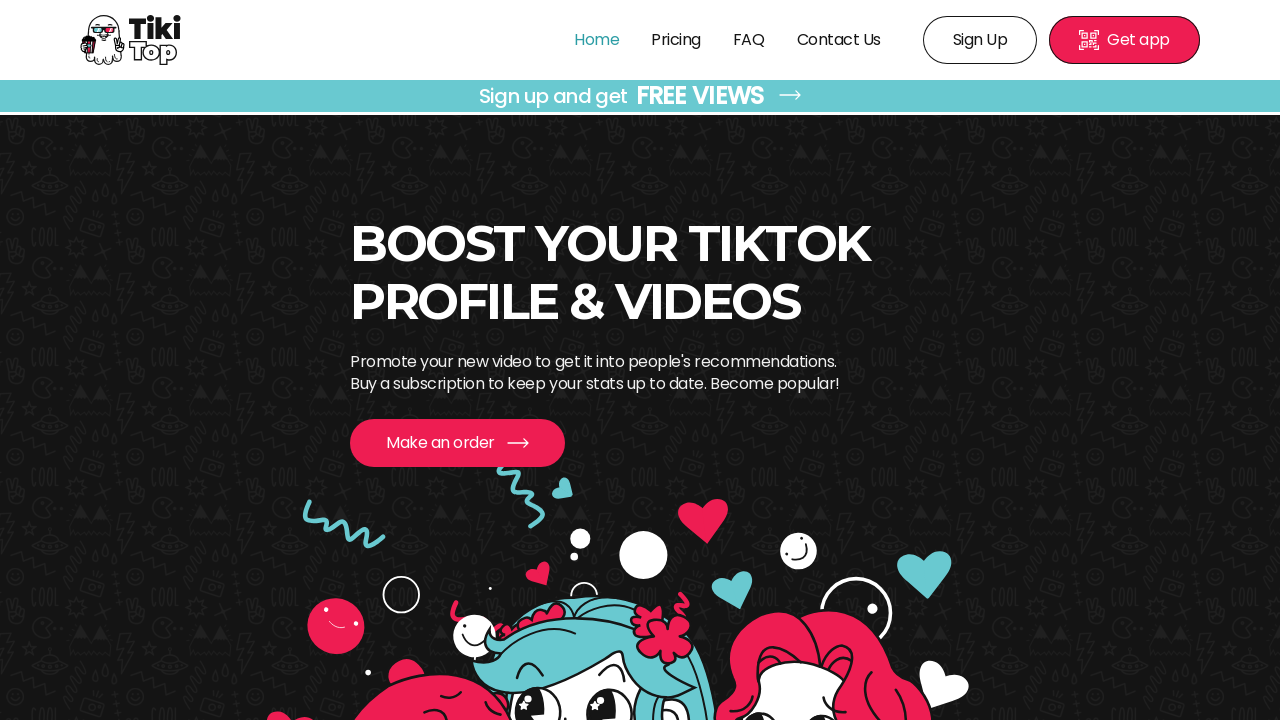

Clicked Tiki Top logo at (131, 40) on img[alt='Tiki Top']
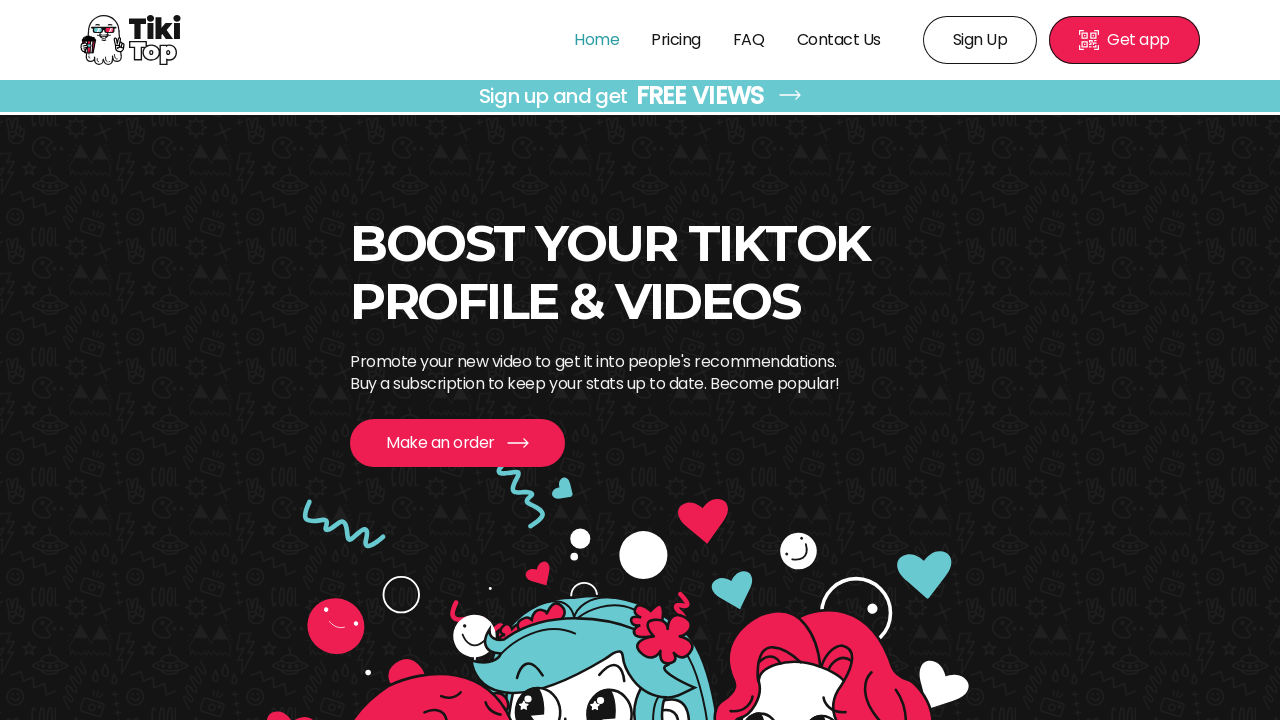

Home page loaded with header offer title visible
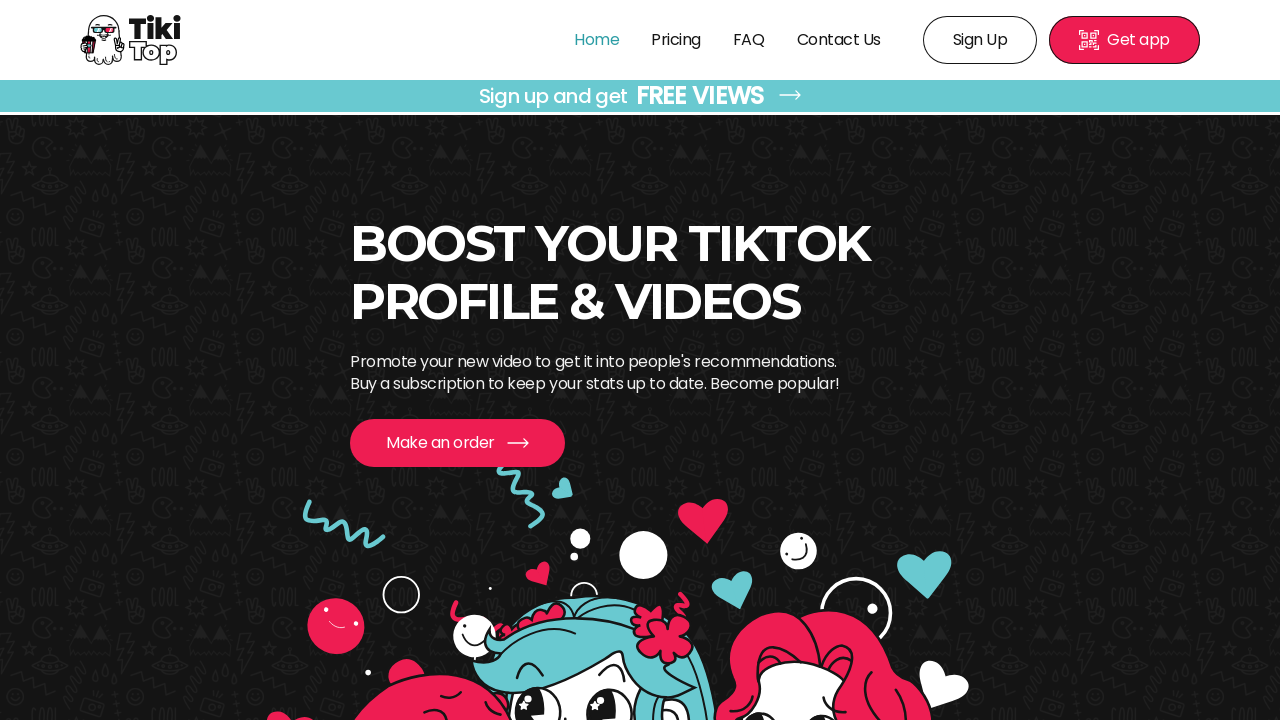

Scrolled to boost your TikTok section
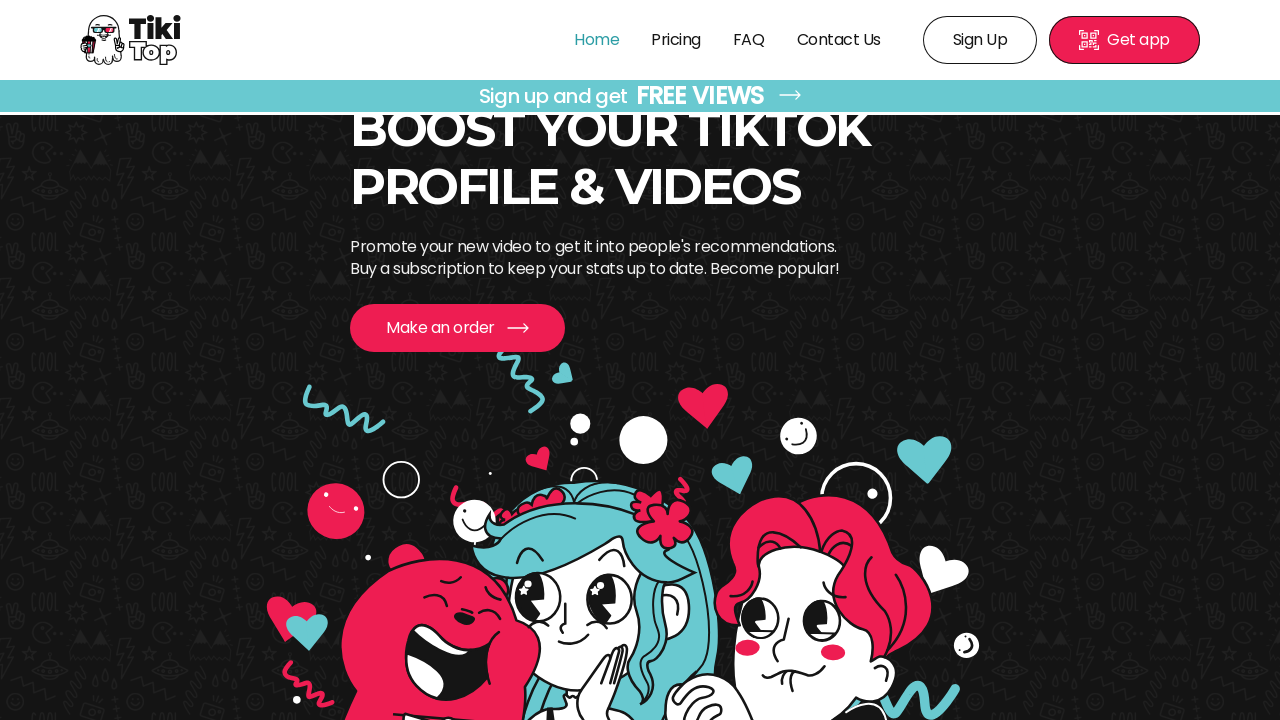

Clicked first 'Get More Info' button in boost section at (457, 328) on a.LinkButton_link___jzSK.LinkButton_colorRed2__33NJf
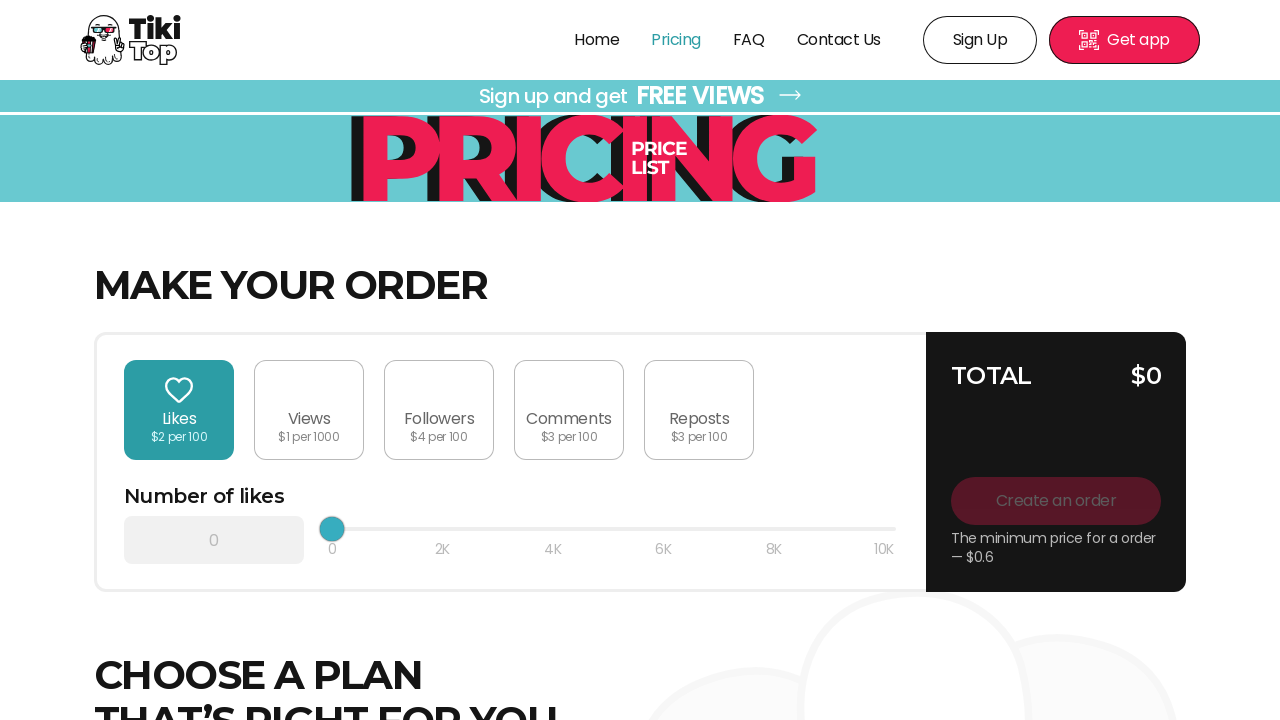

Make Your Order page loaded
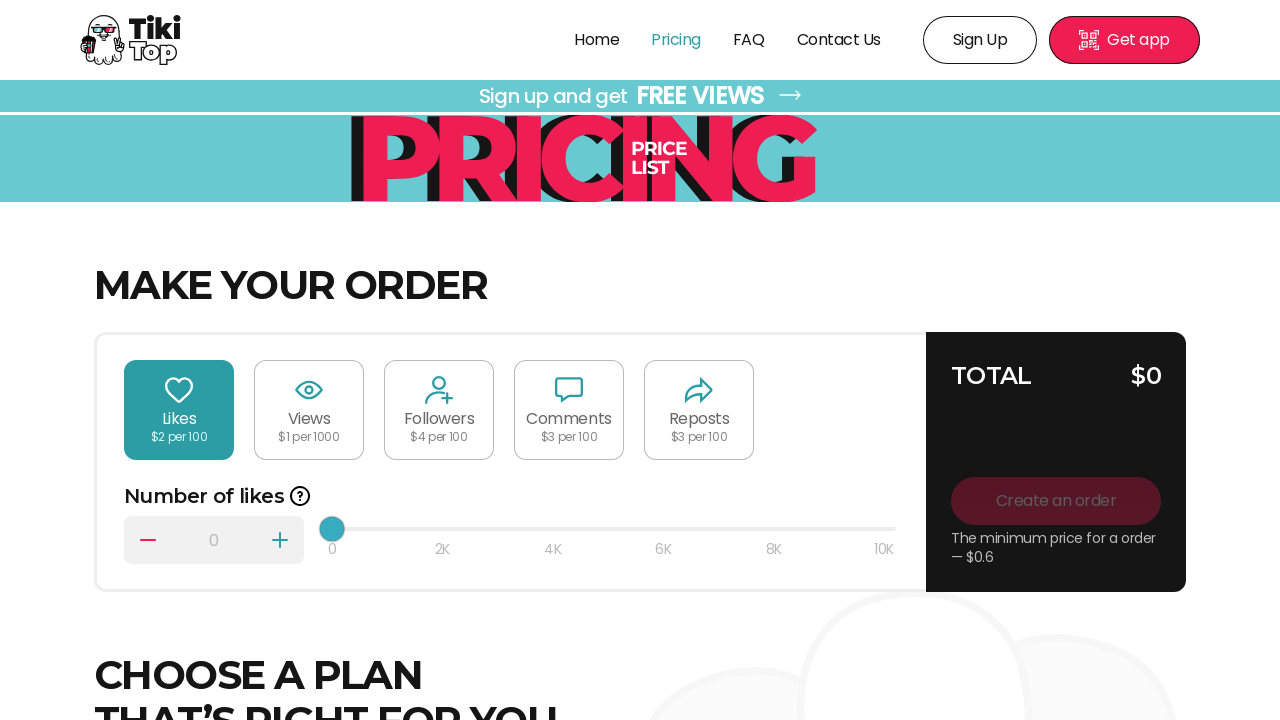

Navigated back to landing page
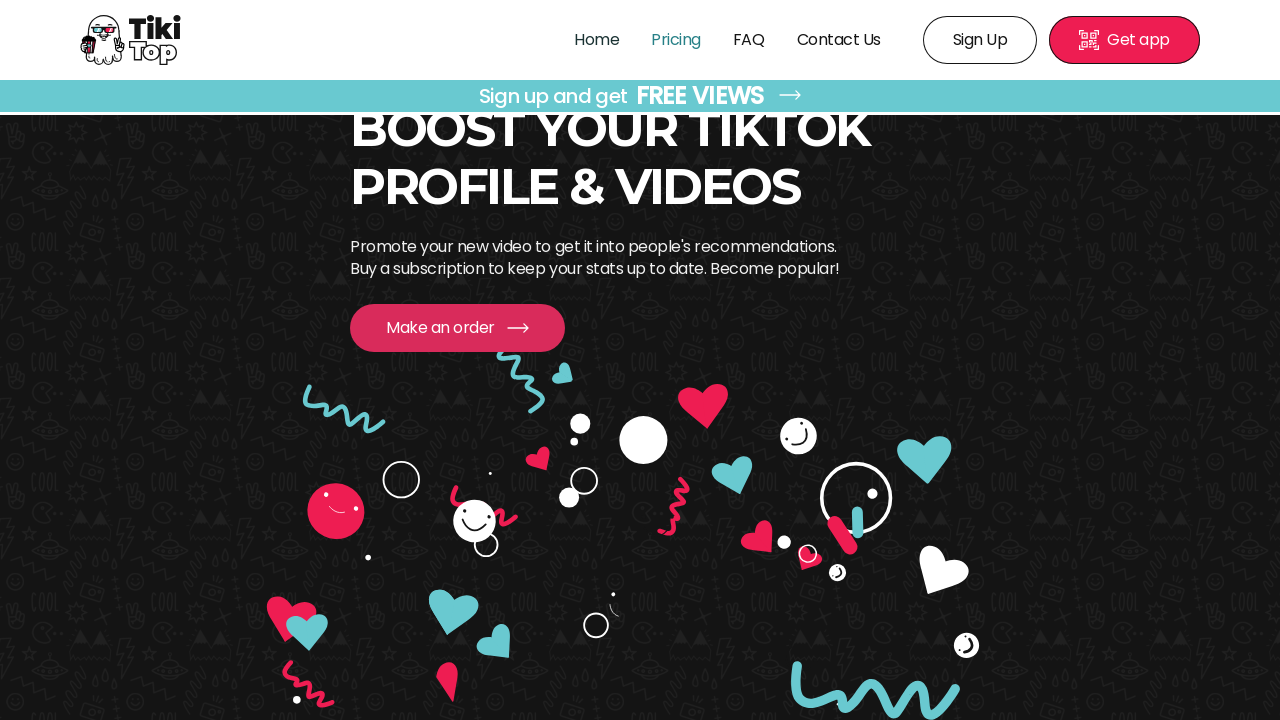

Scrolled to 'What We Offer' section
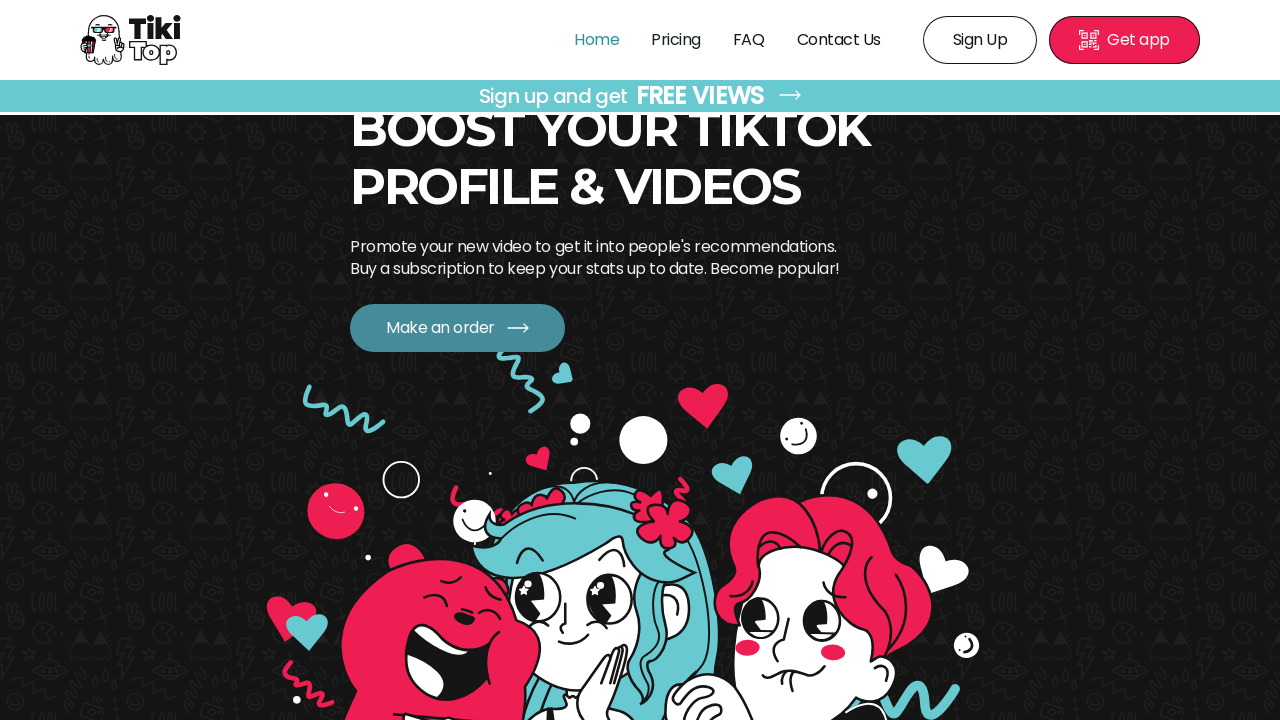

Clicked second 'Get More Info' button in 'What We Offer' section at (933, 360) on a.LinkButton_link___jzSK.LinkButton_colorRed__y2rlJ.LinkButton_sizeBig__7aVP_
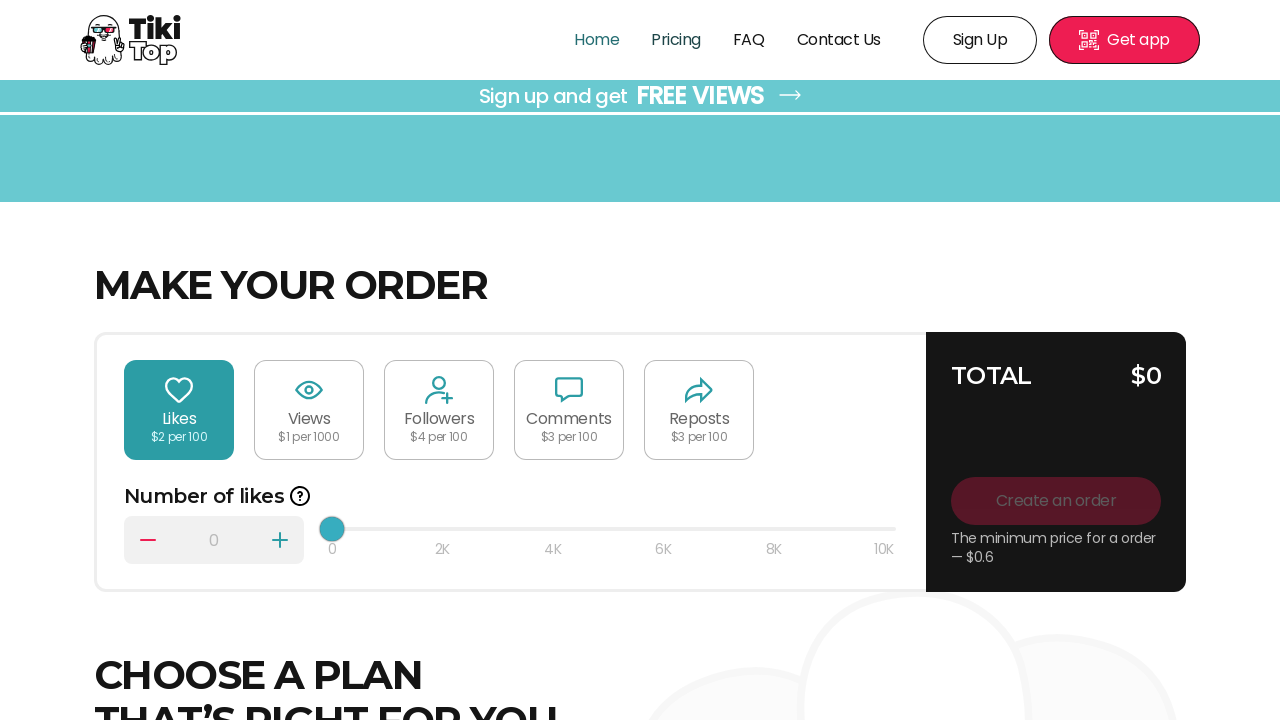

Make Your Order page loaded
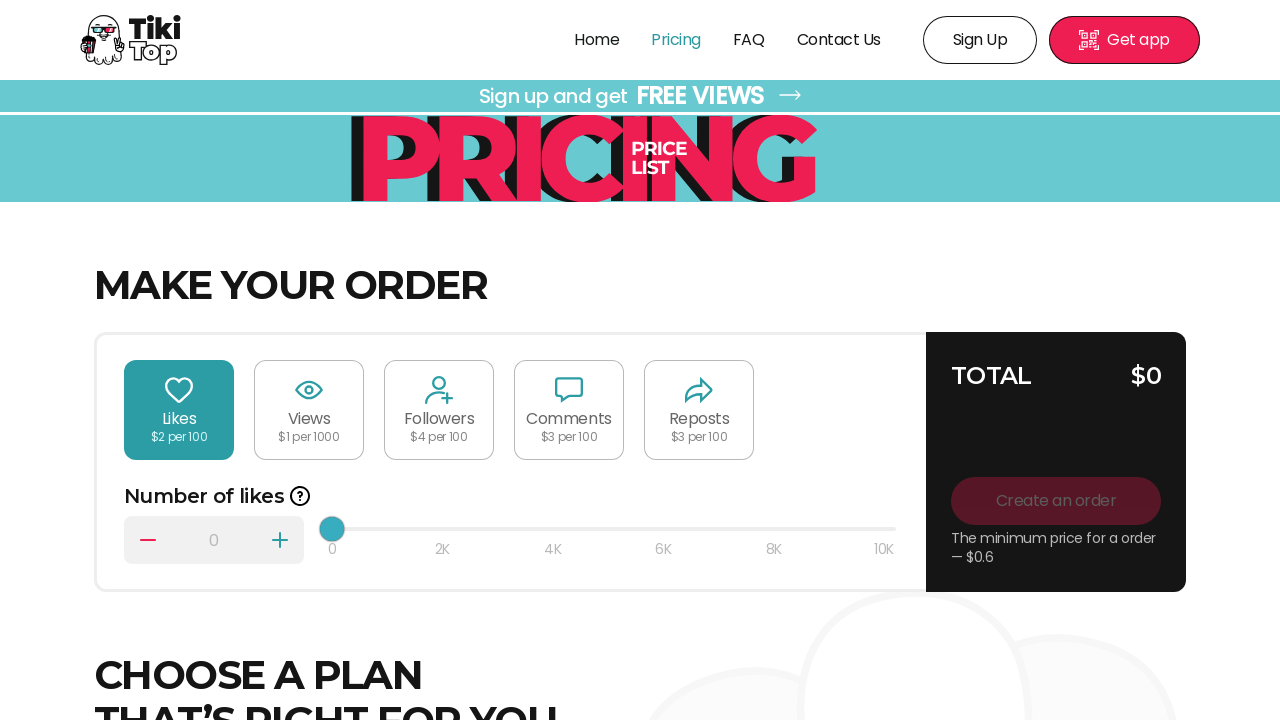

Navigated back to landing page
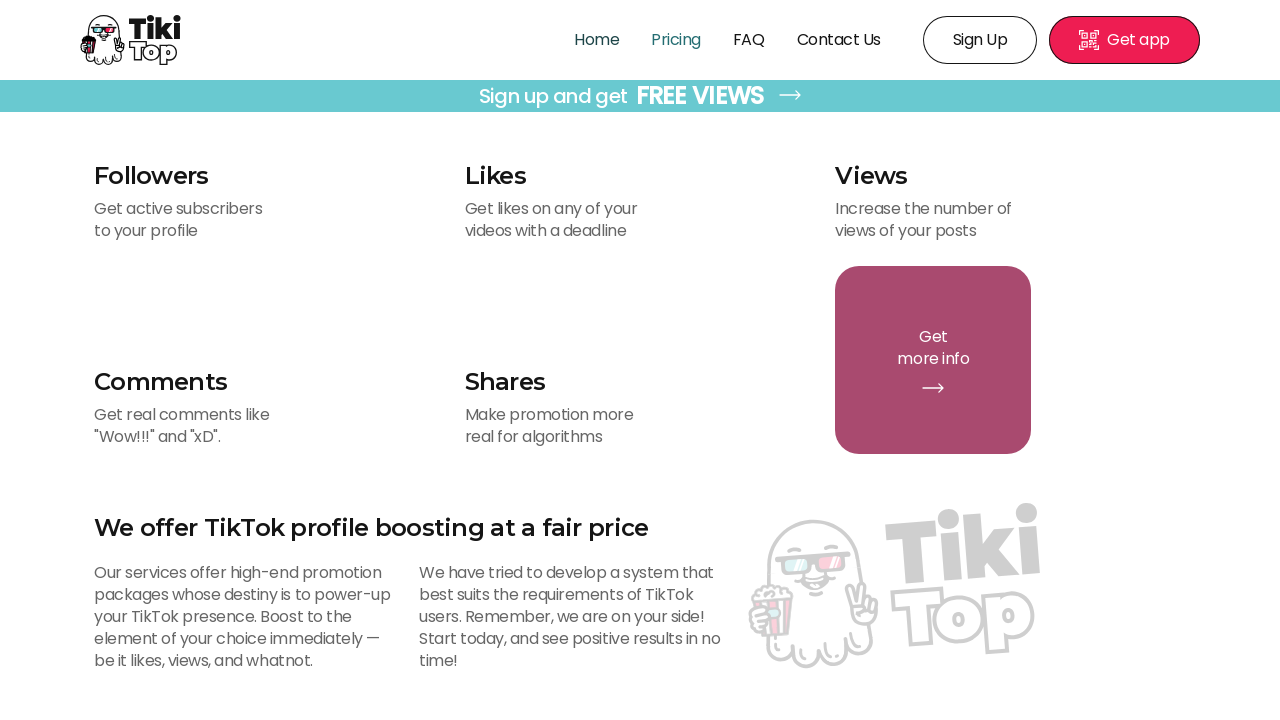

Scrolled to 'What Done' section
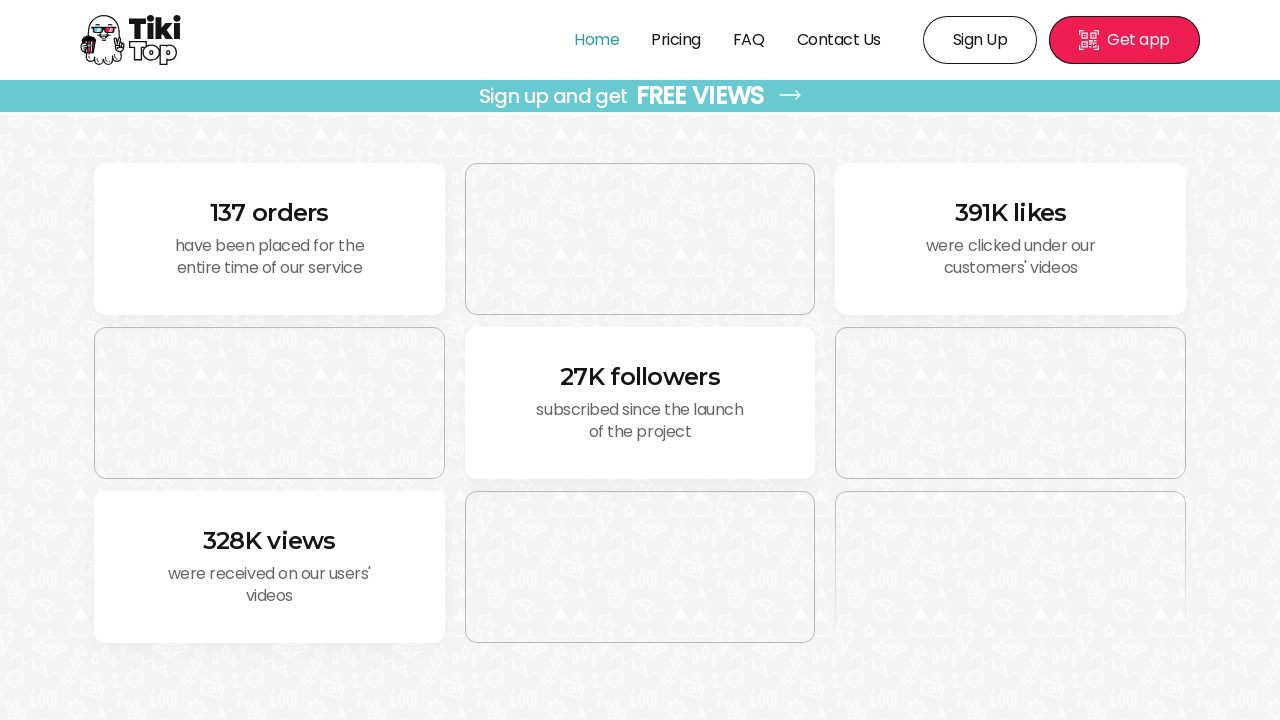

Scrolled to 'Promotion Formats' section
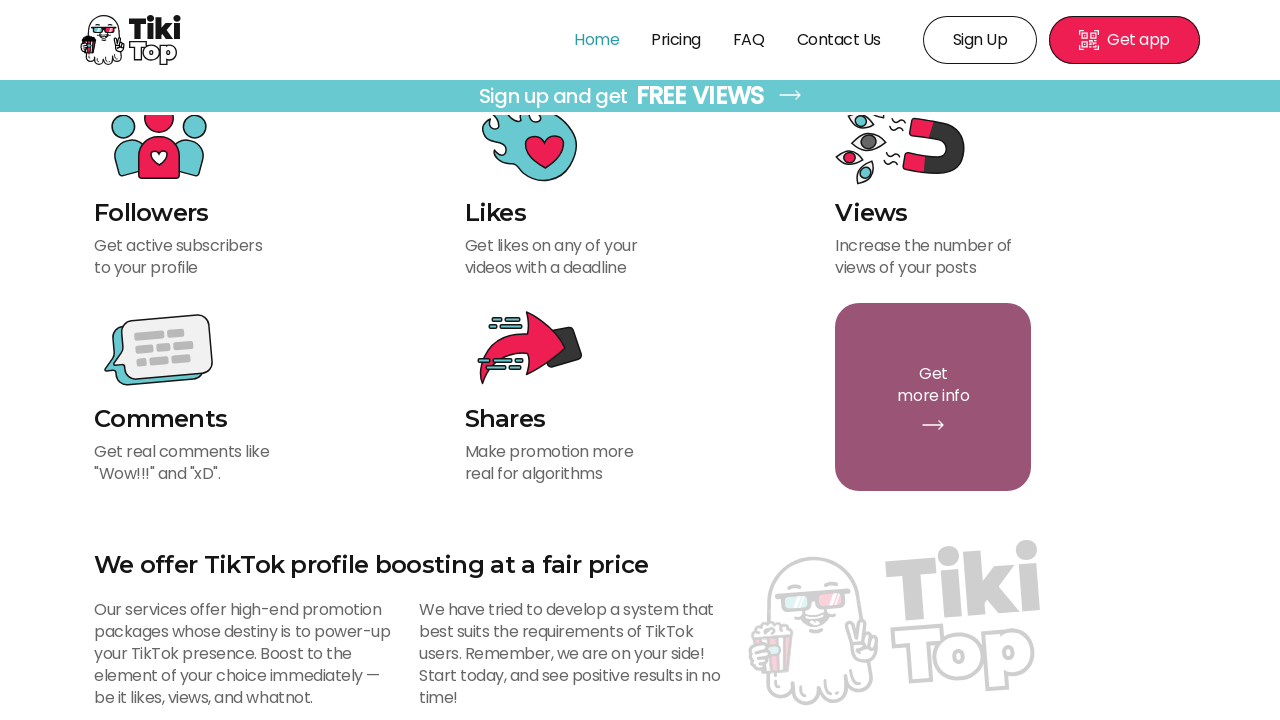

Clicked 'Get More Info' button in Promotion Formats section at (243, 360) on div.PromotionFormatItem_containerGetMore__HuFNd a.LinkButton_link___jzSK.LinkBut
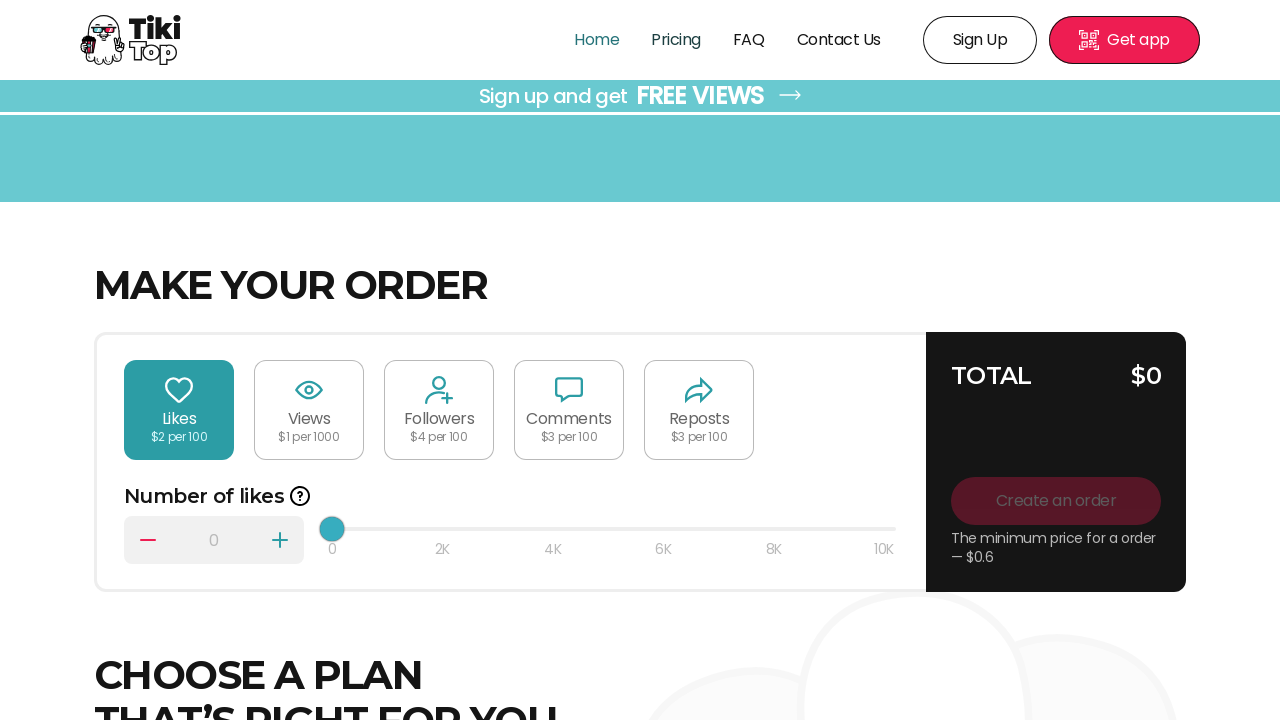

Make Your Order page loaded
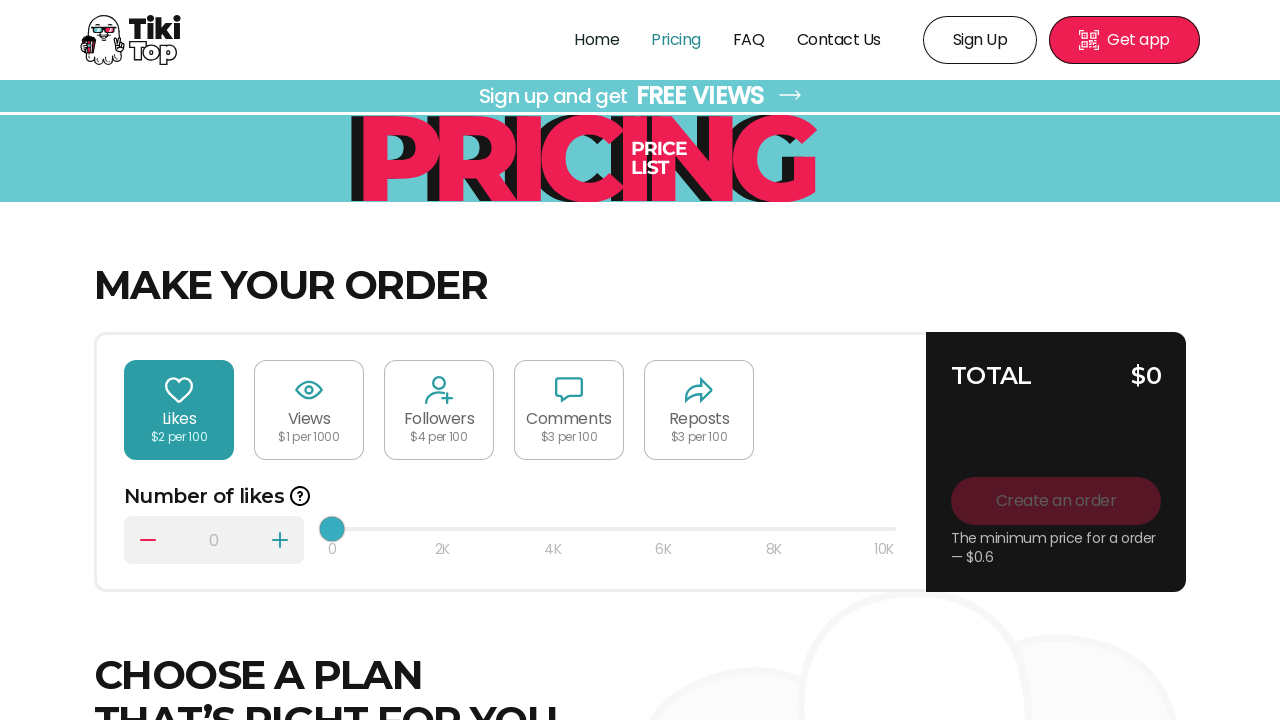

Navigated back to landing page
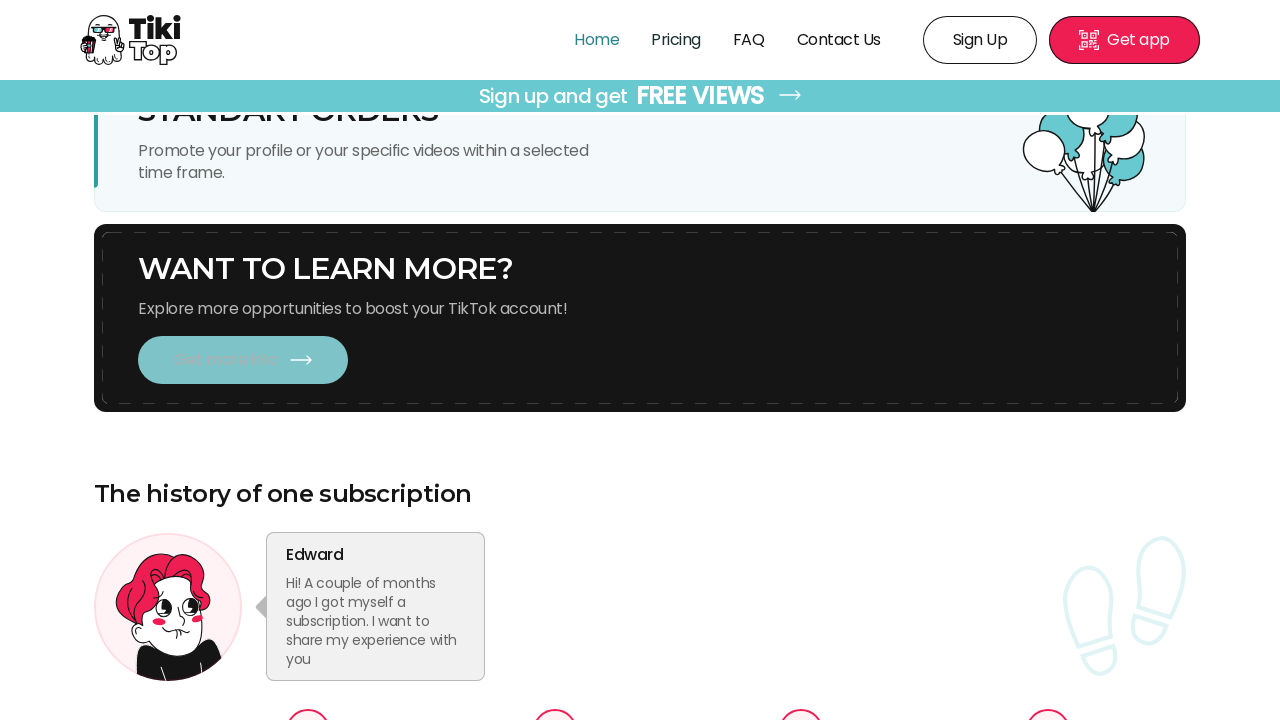

Scrolled to 'Any Questions' section
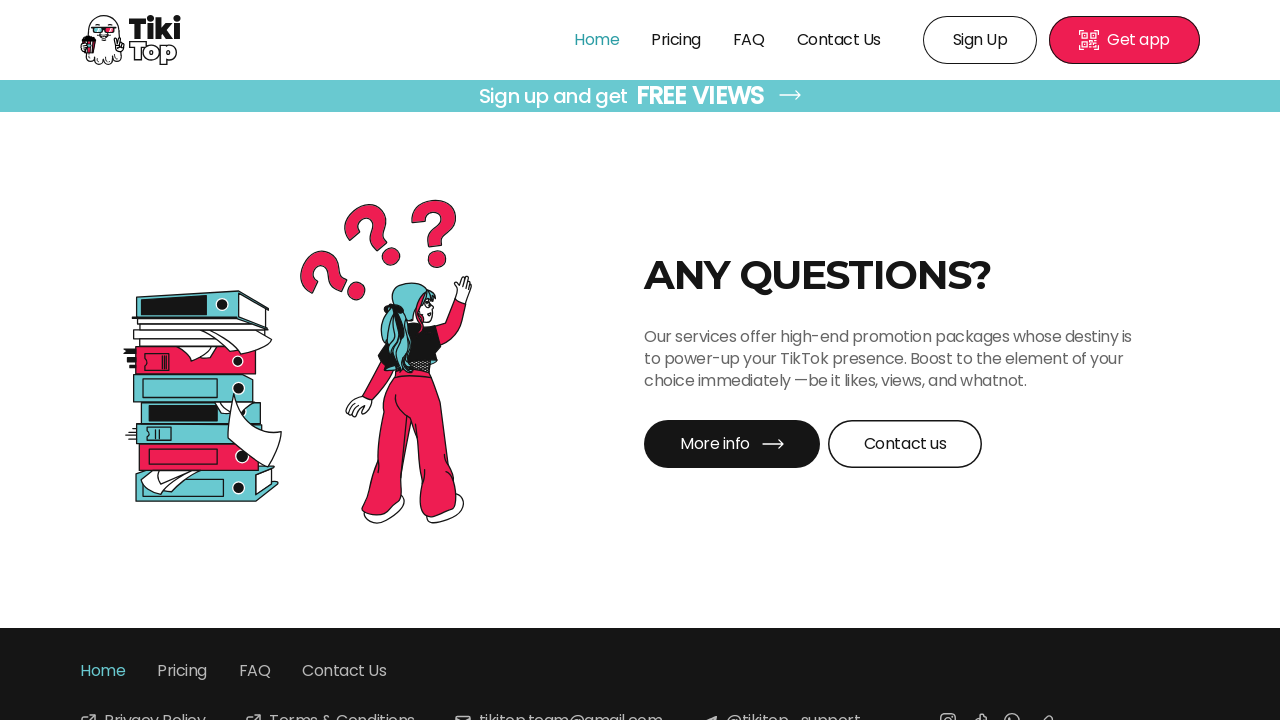

Clicked 'Get More Info' button to navigate to FAQ at (732, 444) on a.LinkButton_link___jzSK.LinkButton_colorBlack__WwvPN
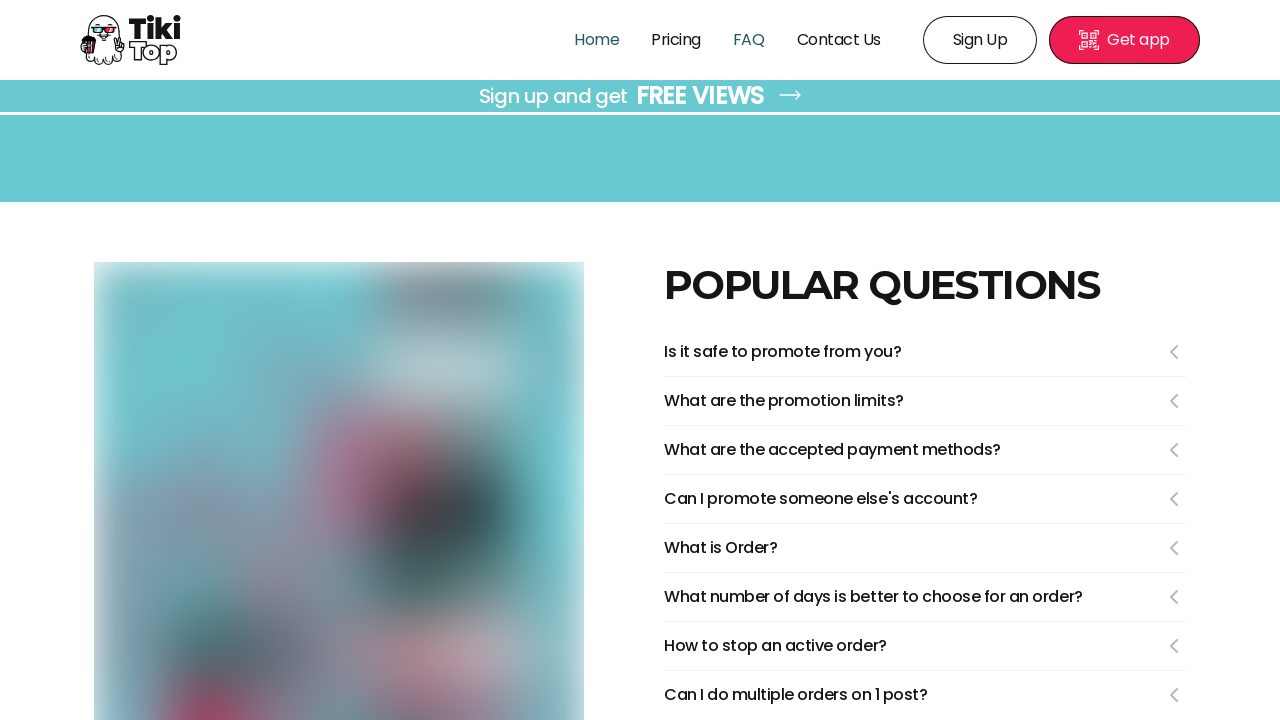

FAQ page loaded
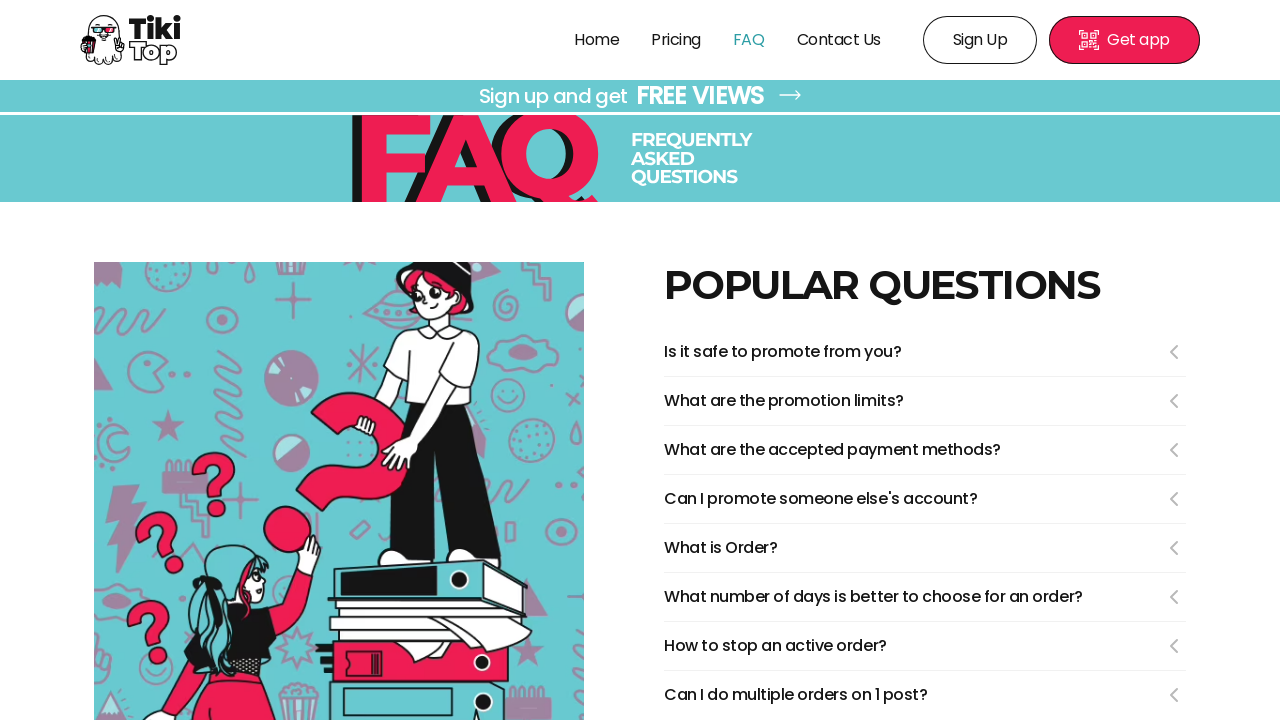

Navigated back to landing page
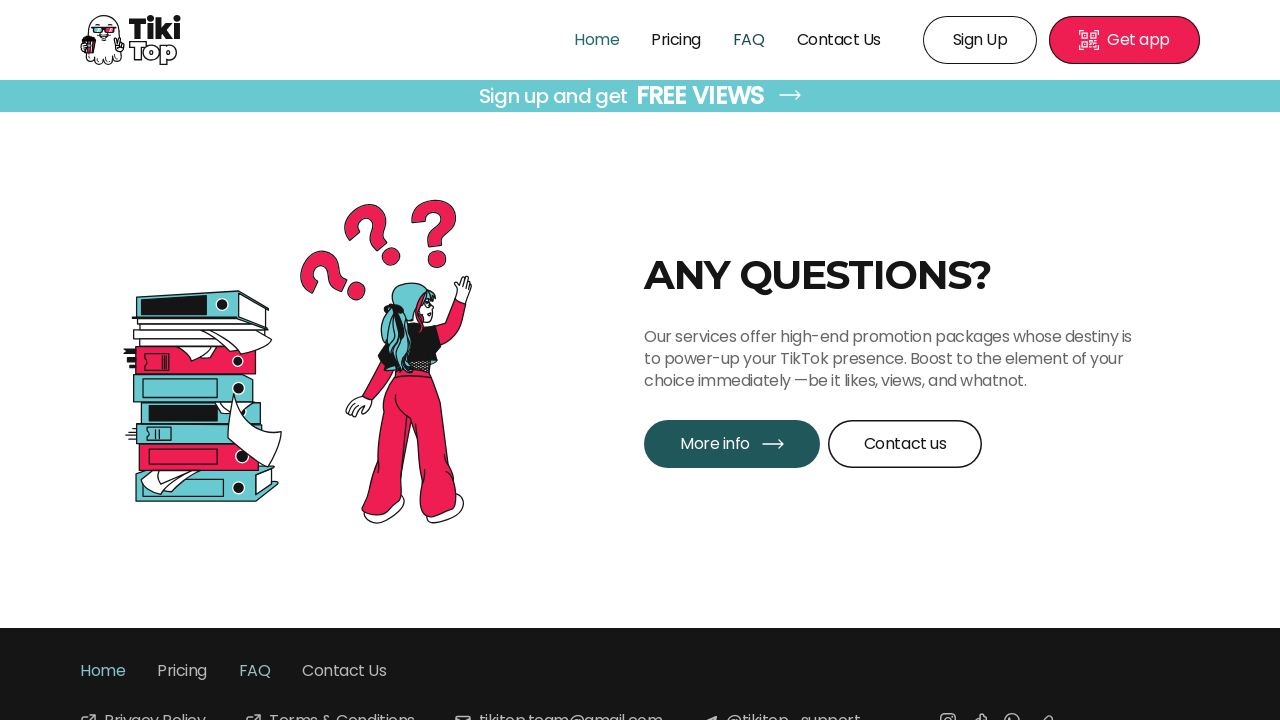

Clicked 'Contact Us' button to navigate to Contact Us page at (905, 444) on a.LinkButton_link___jzSK.LinkButton_colorWhiteWithBorder__zLVqH
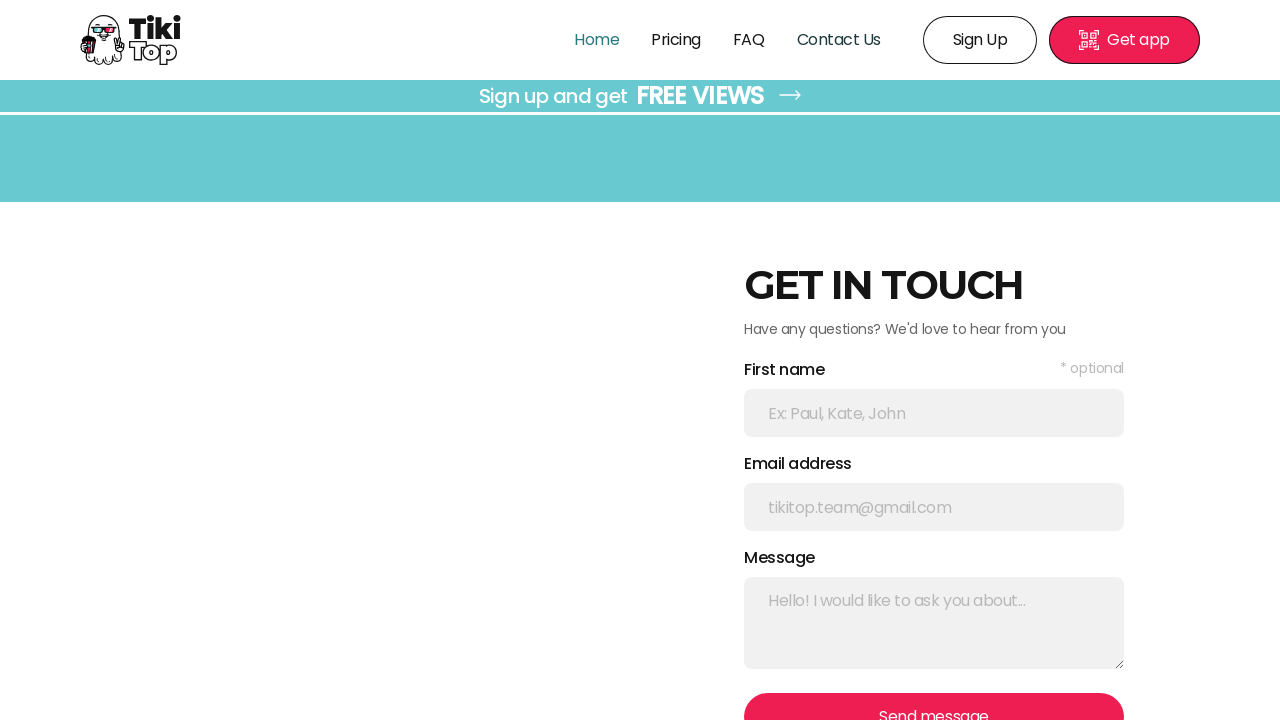

Contact Us page loaded
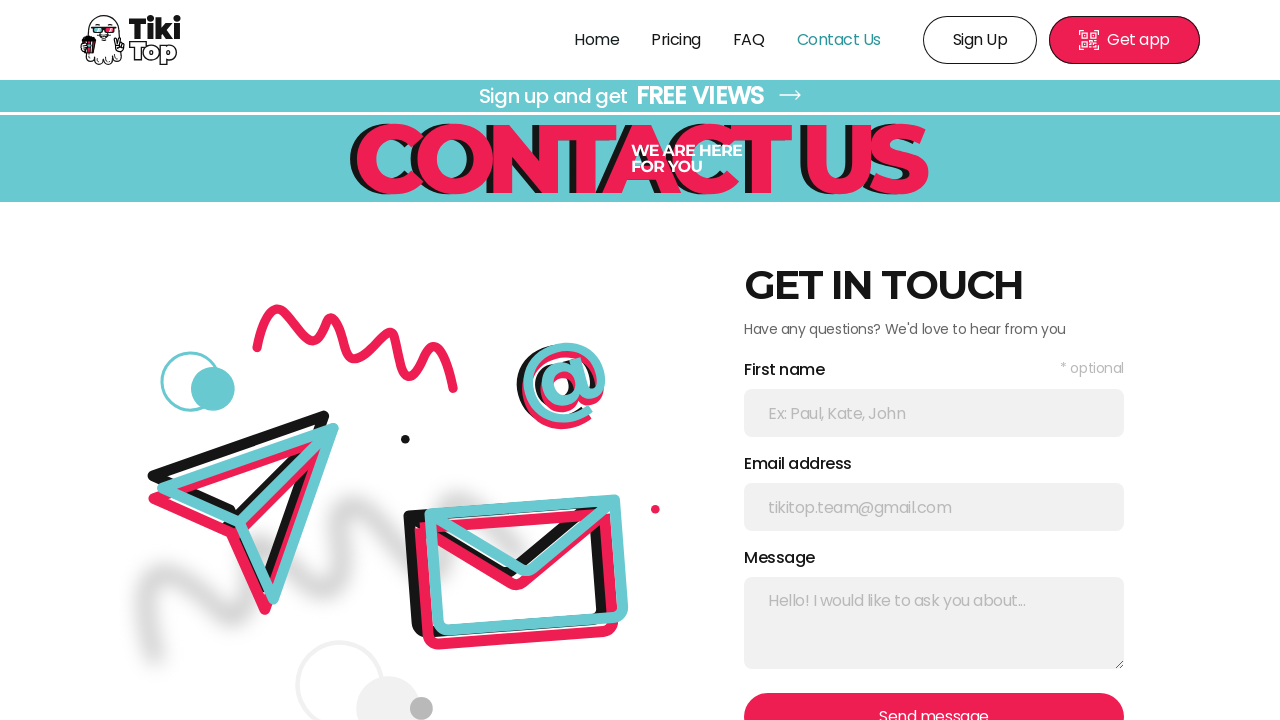

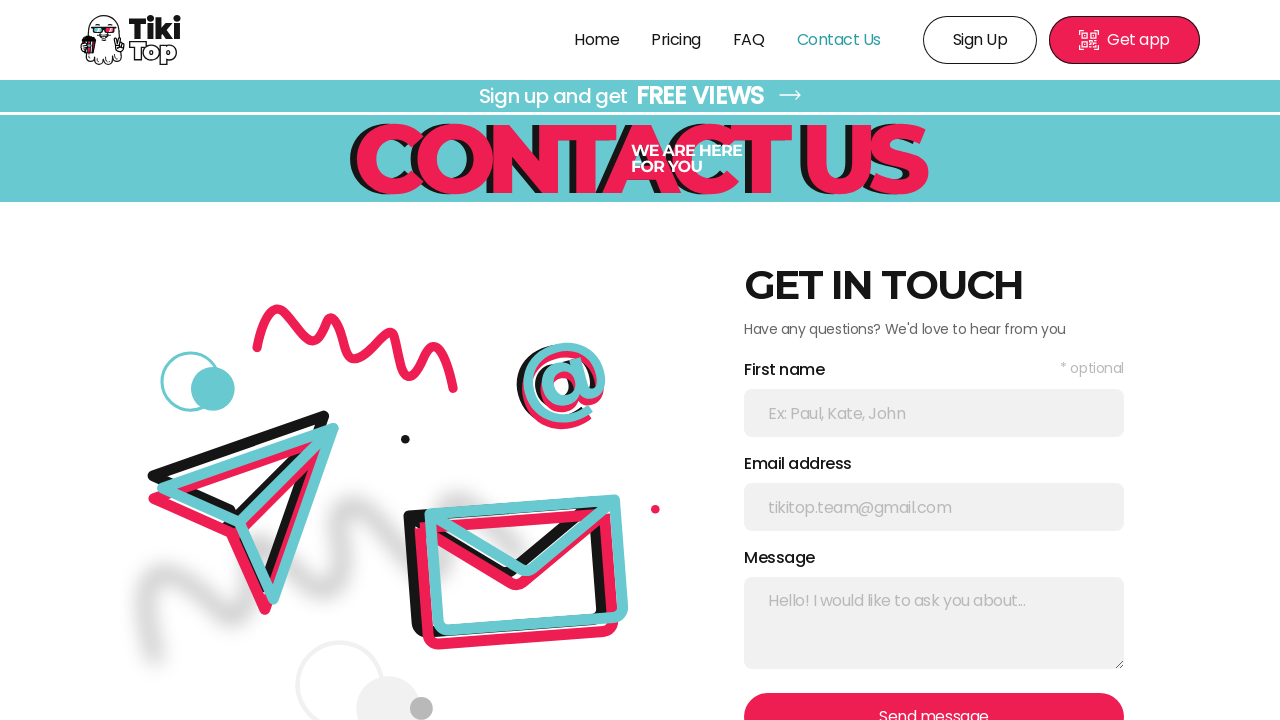